Tests input element handling including typing text, appending text, getting attribute values, clearing fields, and verifying disabled/readonly states on a form page.

Starting URL: https://letcode.in/test

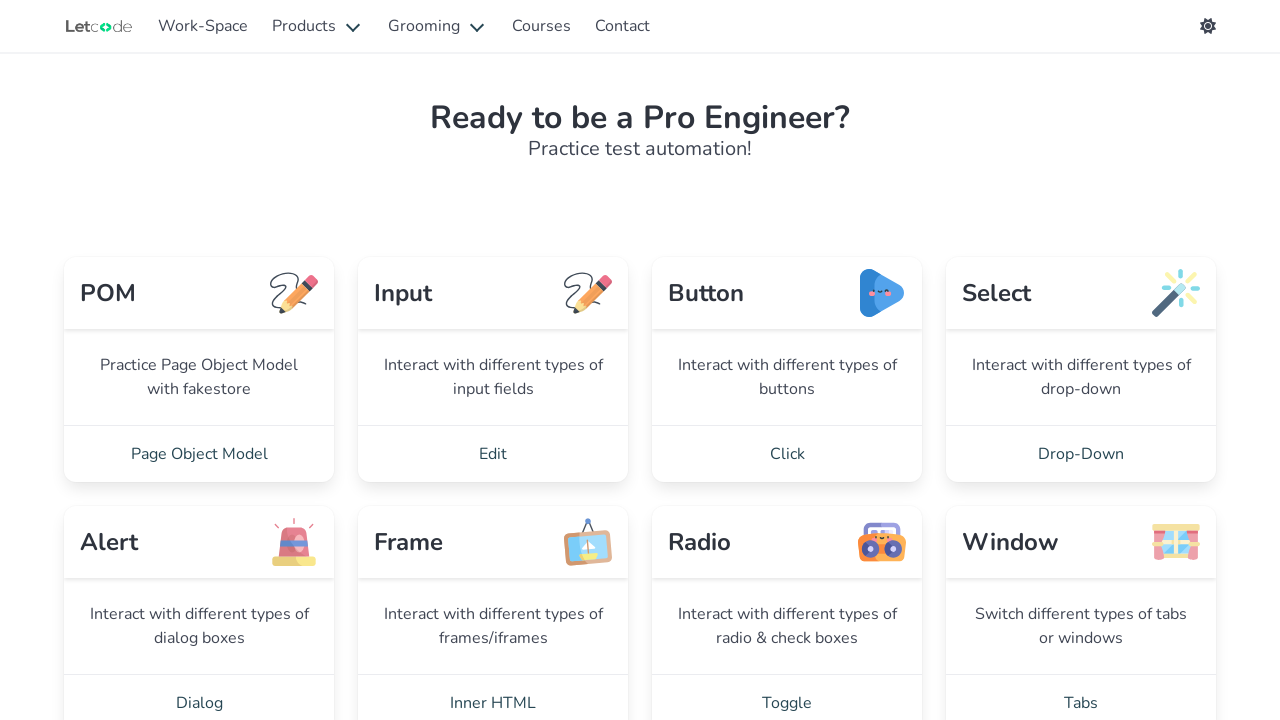

Clicked 'Edit' link to navigate to input page at (493, 454) on internal:role=link[name="Edit"i]
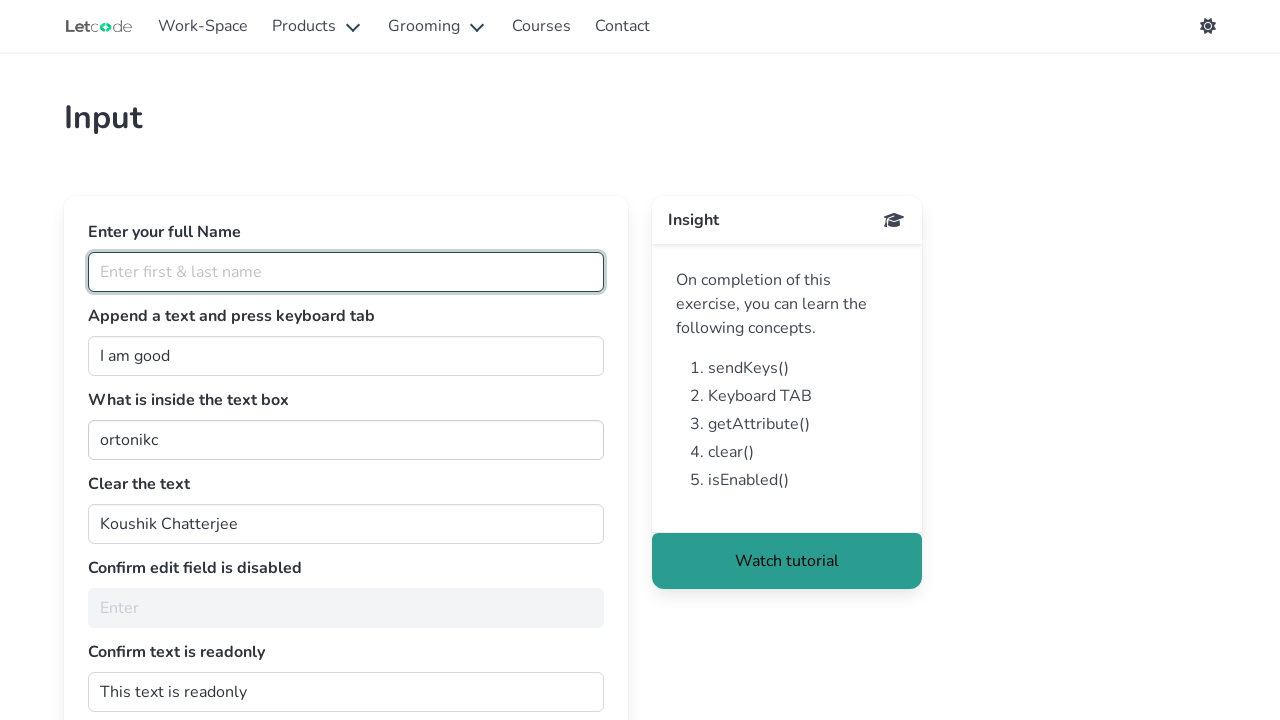

Typed 'Narmada Nalubolu' in fullName field on #fullName
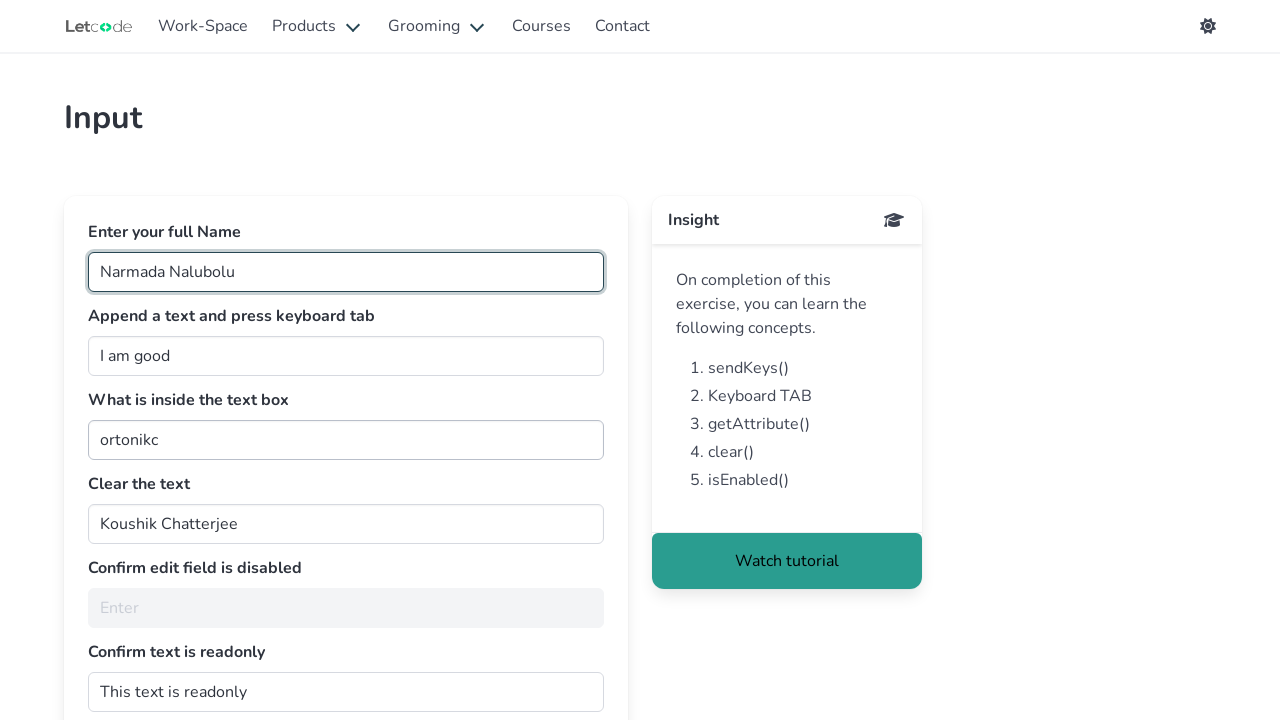

Focused on join field on #join
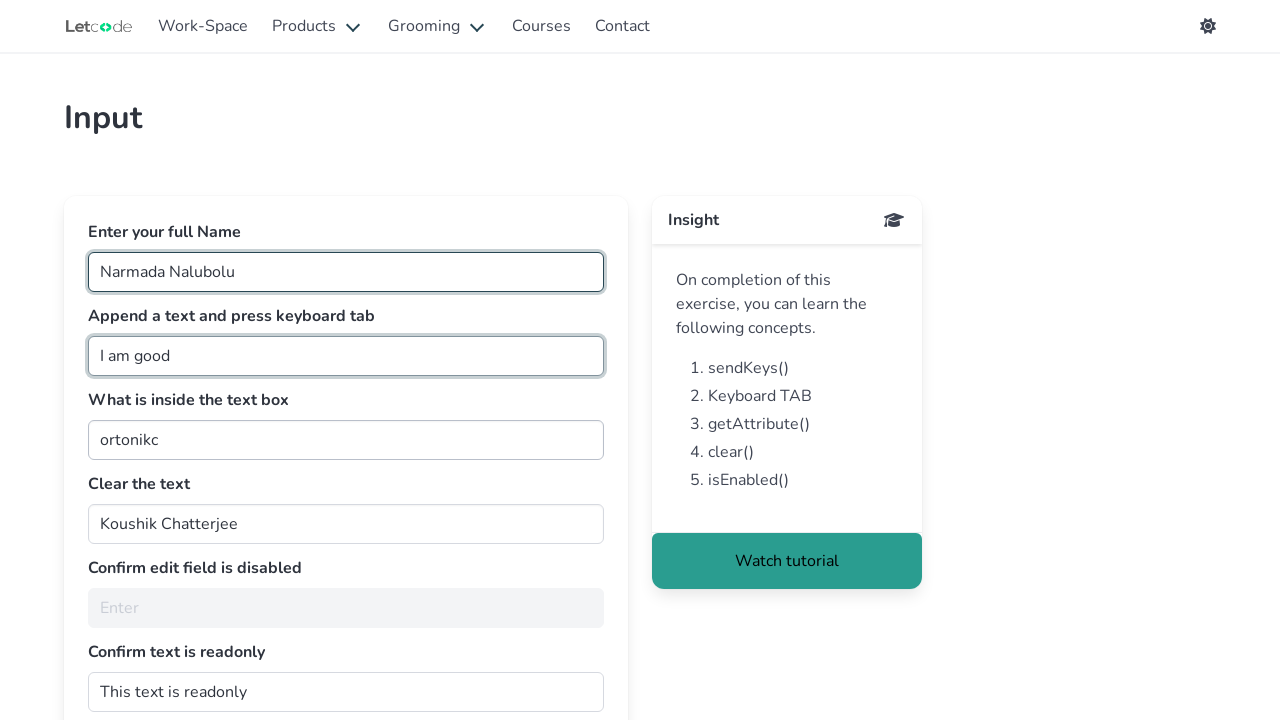

Pressed End key to move cursor to end of join field
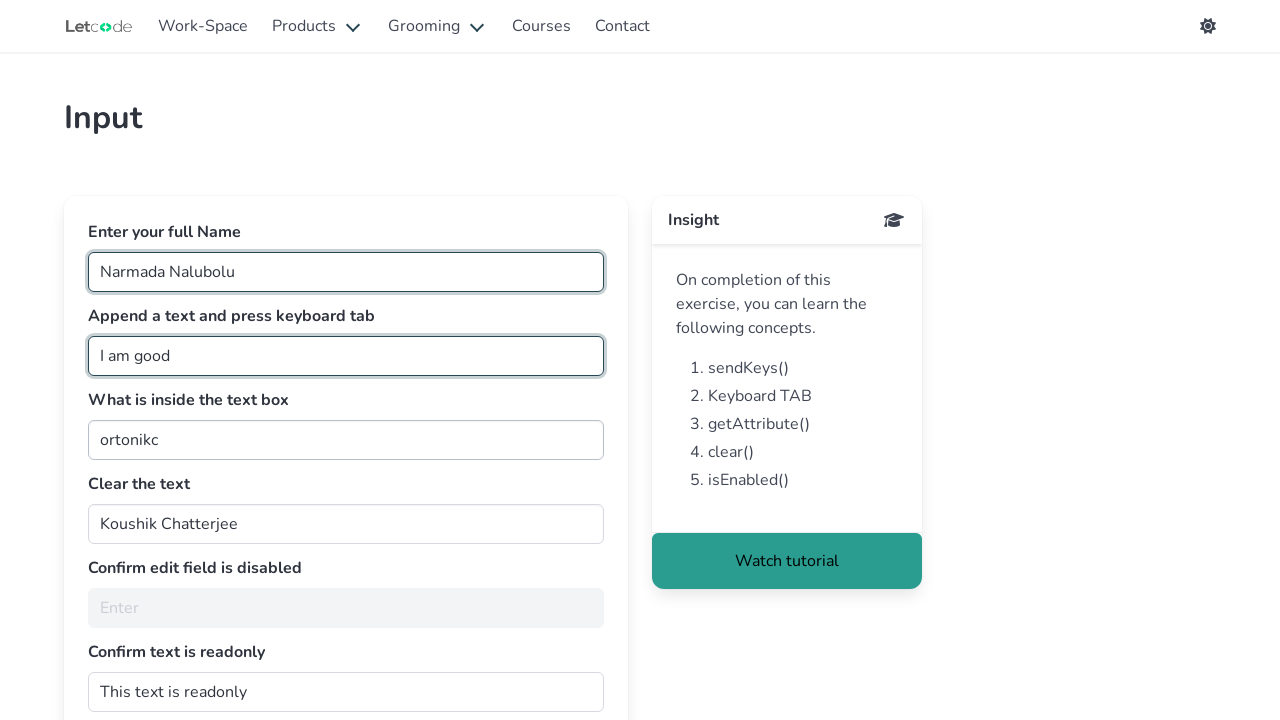

Appended ' Narmada' to join field on #join
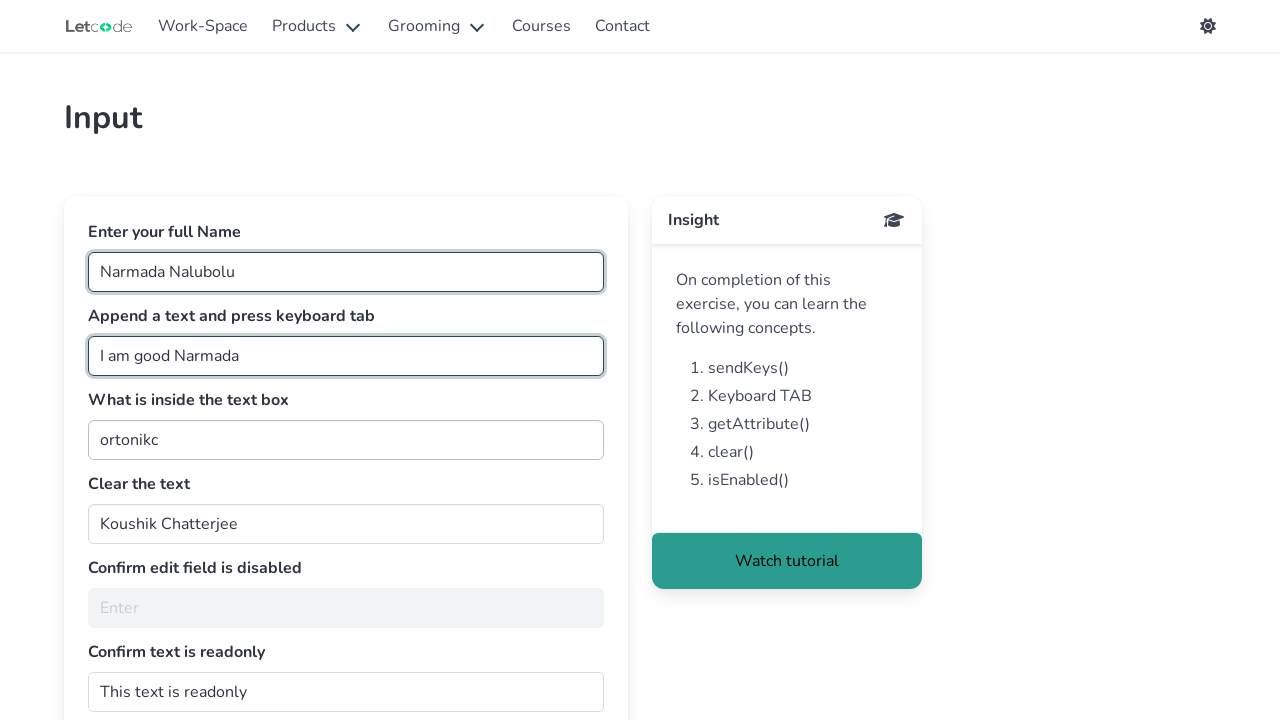

Retrieved text from getMe field: ortonikc
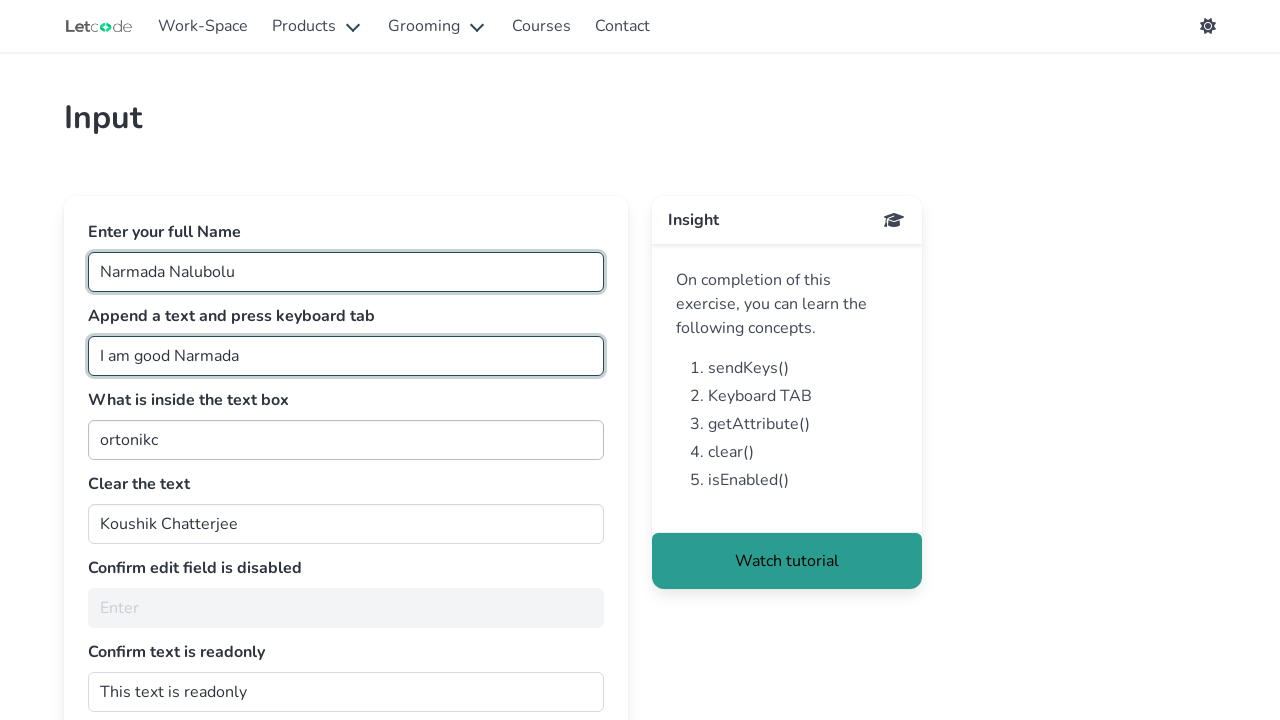

Cleared text from clearMe input field on #clearMe
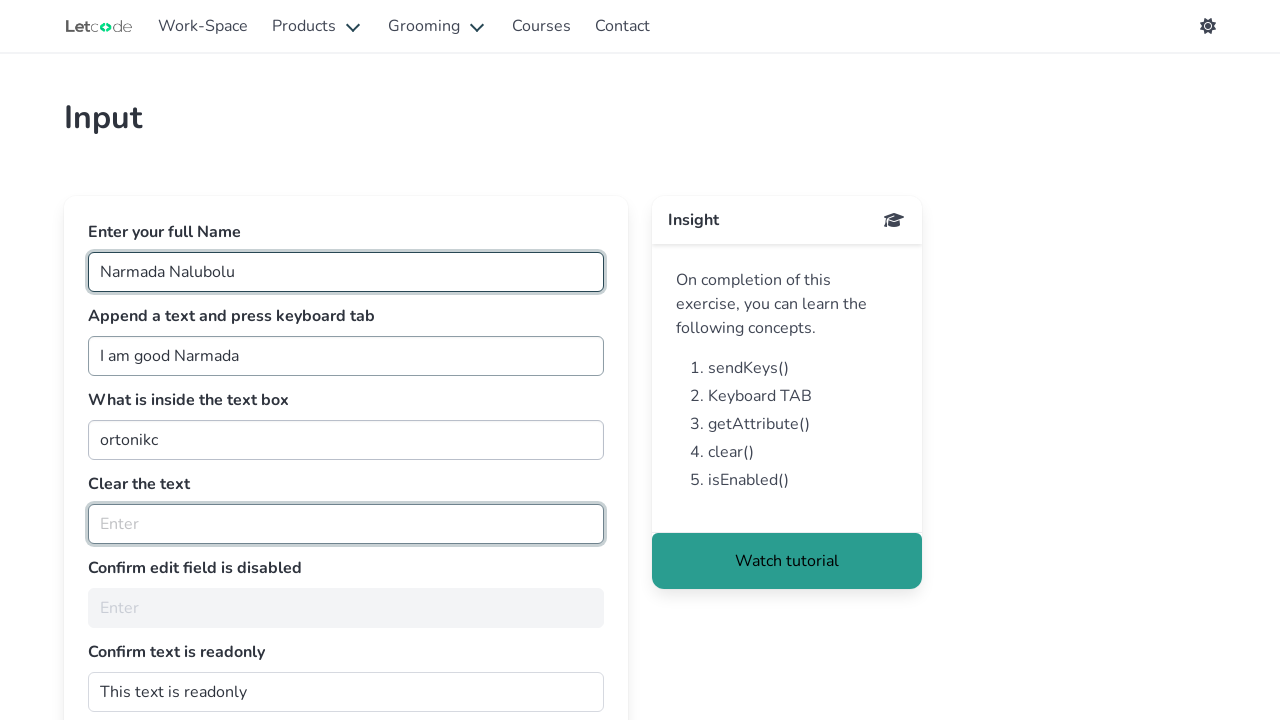

Checked if noEdit field is disabled
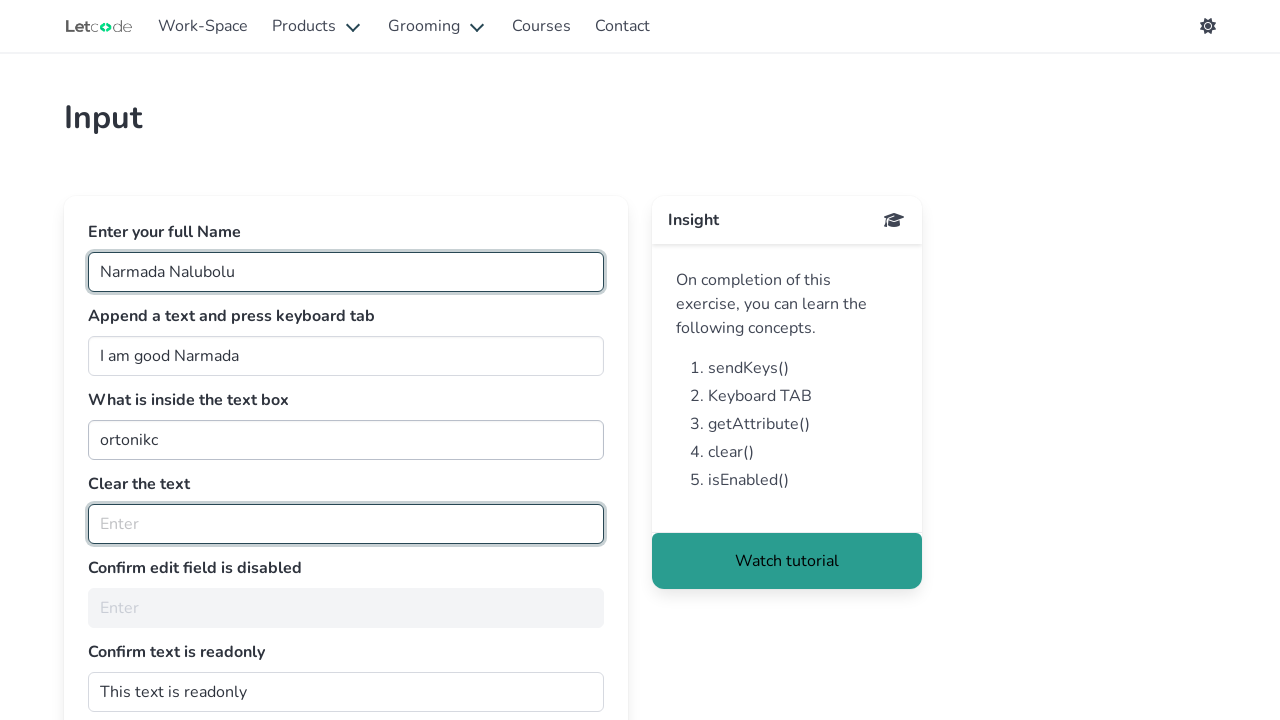

Verified that noEdit field is disabled
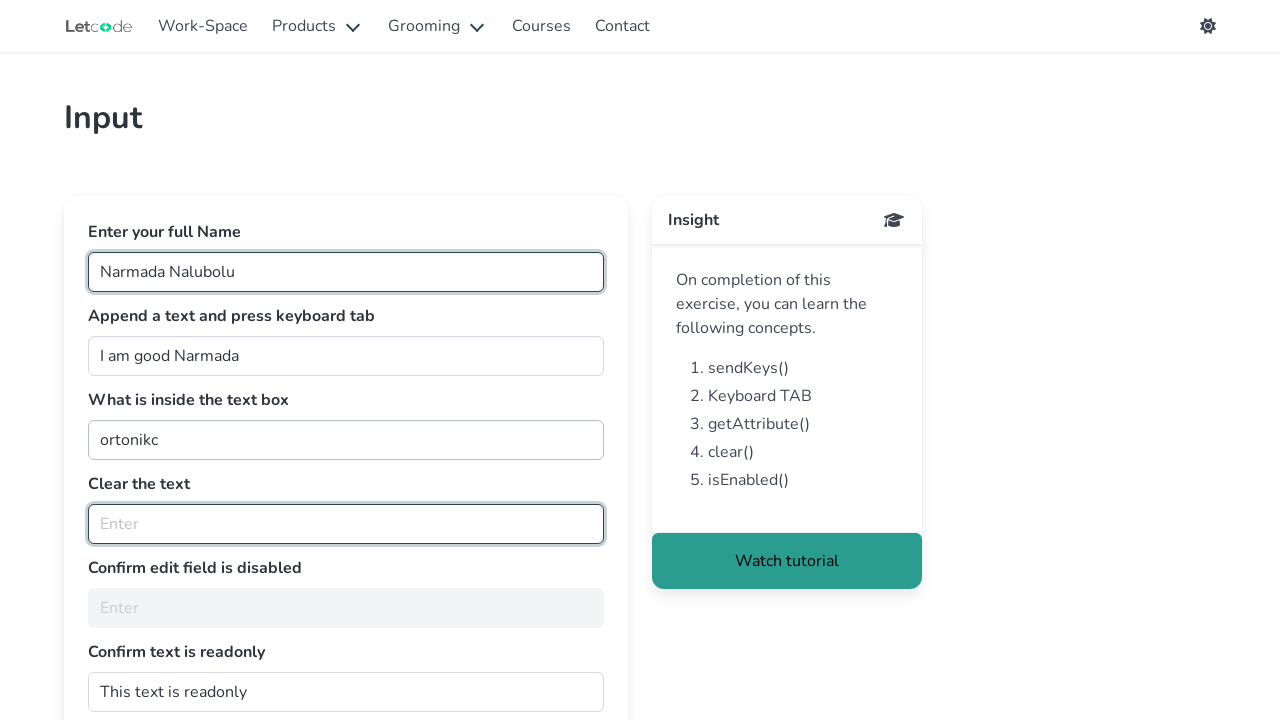

Retrieved readonly attribute from dontwrite field
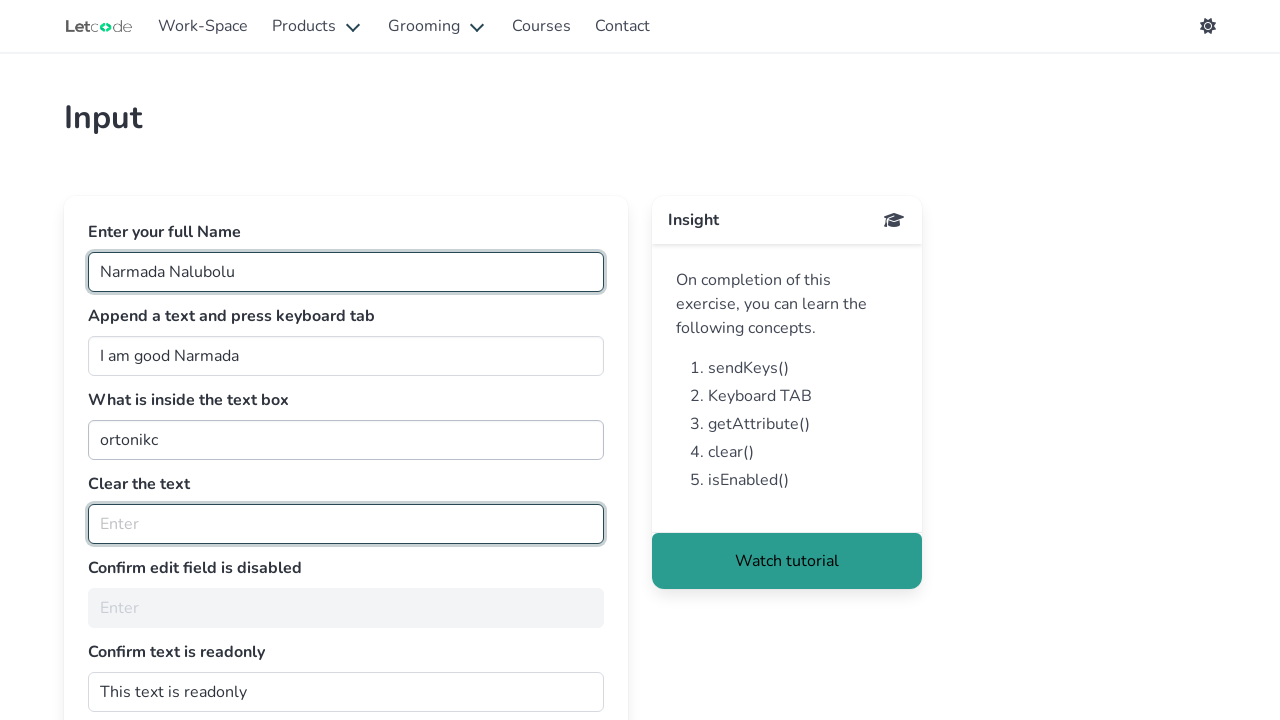

Evaluated readonly status: True
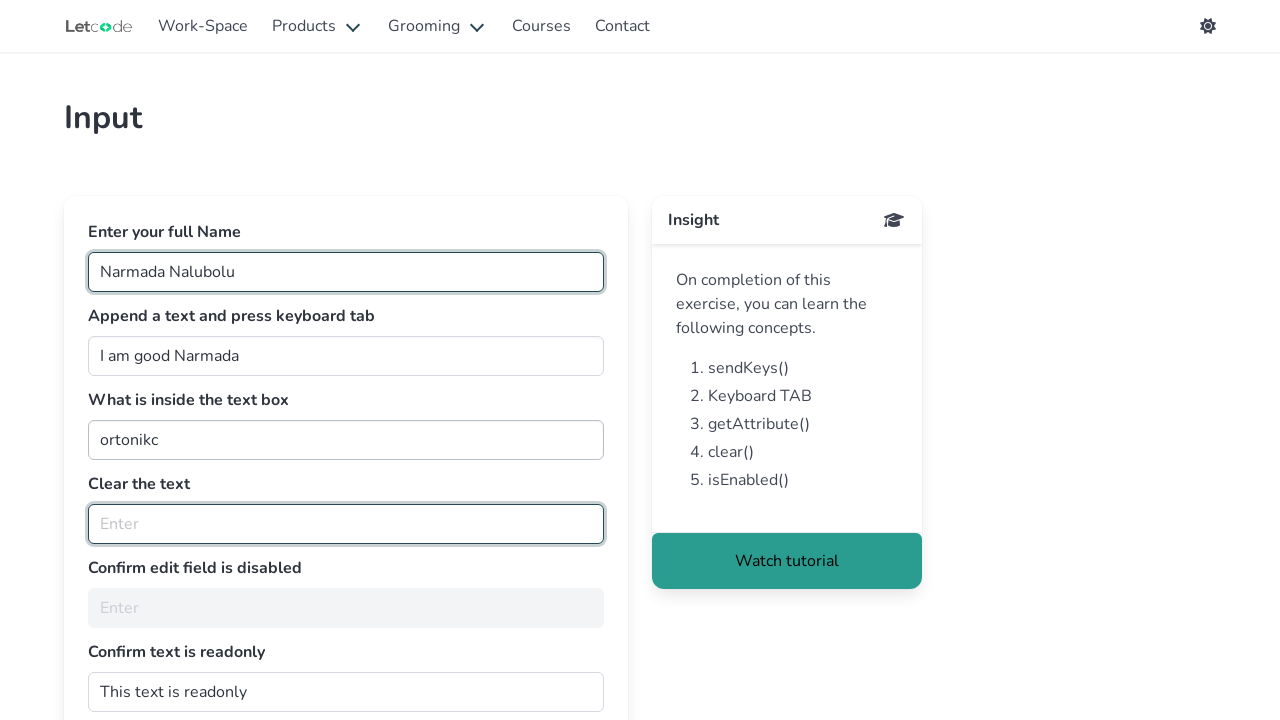

Verified that dontwrite field is readonly
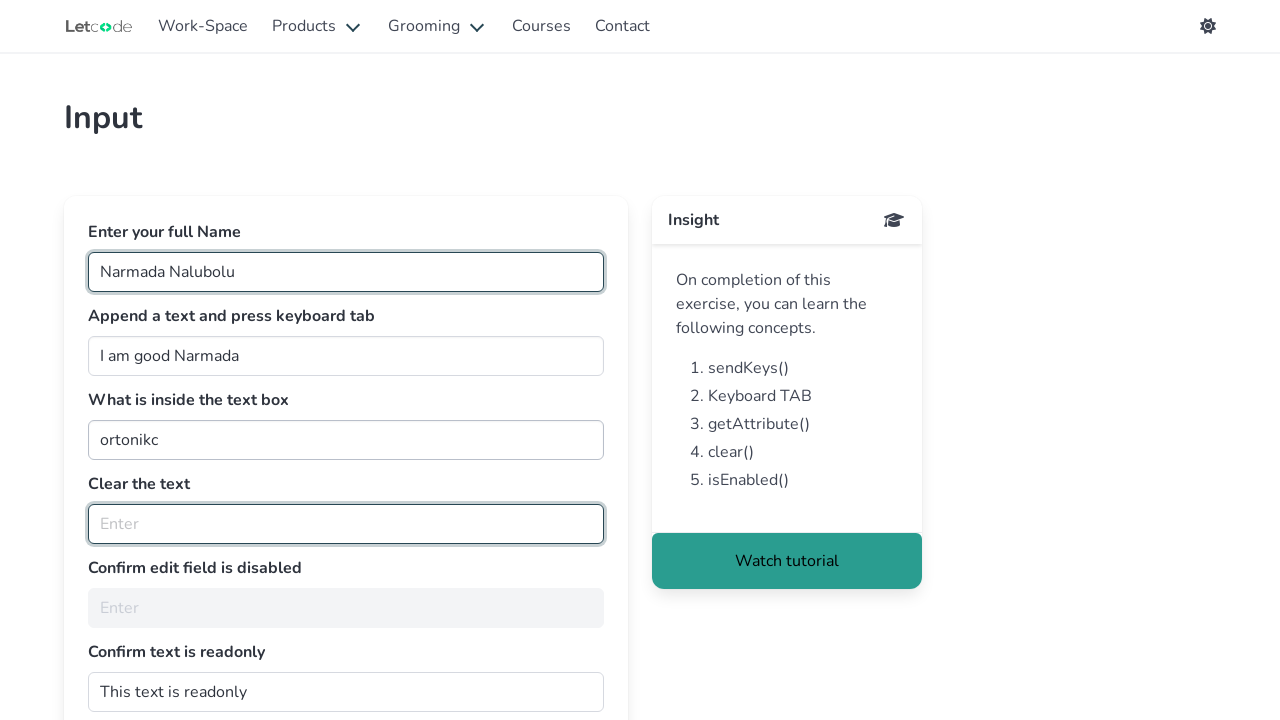

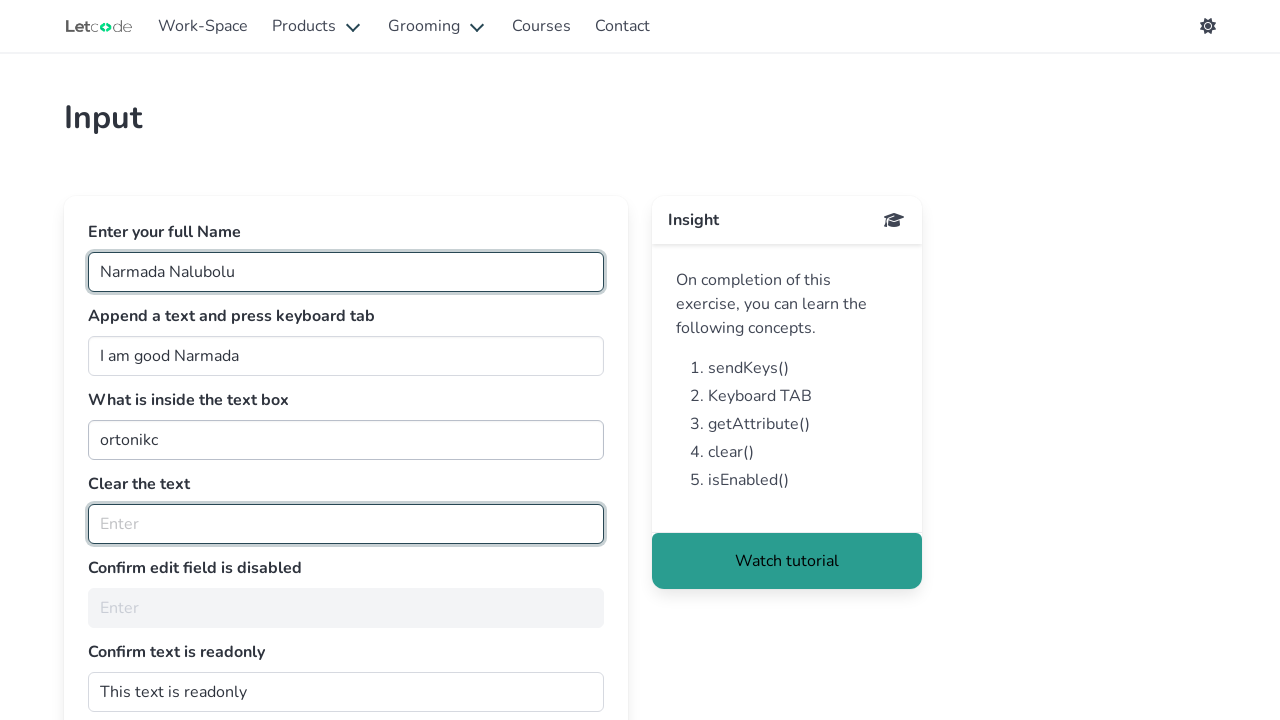